Tests auto-wait functionality by clicking a button that triggers an AJAX request and then clicking on the content area that loads after the request completes

Starting URL: http://uitestingplayground.com/ajax

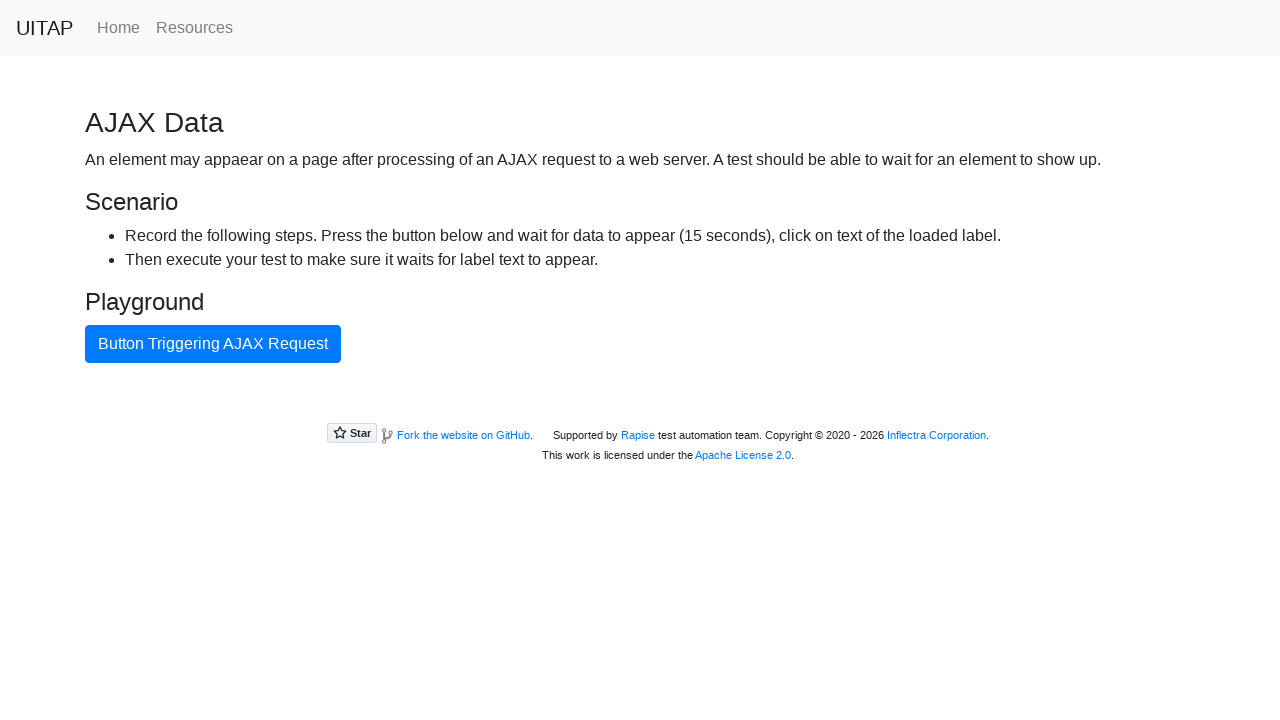

Navigated to AJAX test page
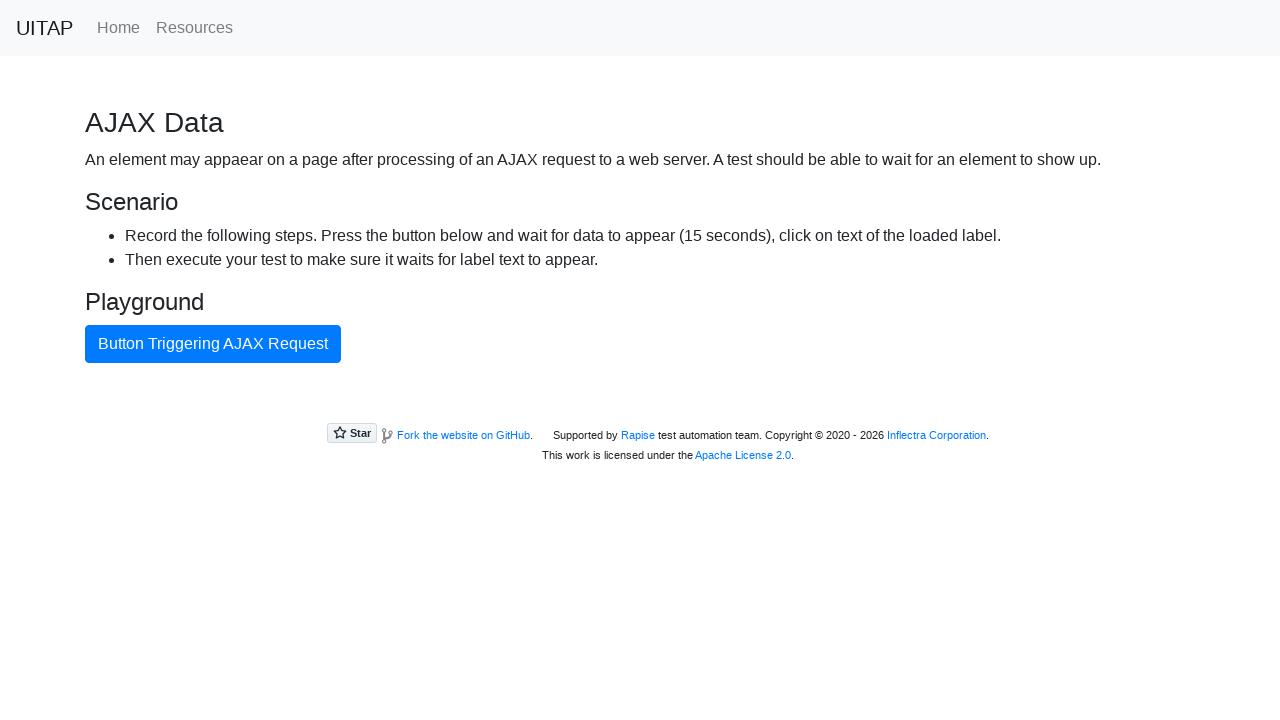

Clicked button triggering AJAX request at (213, 344) on internal:role=button[name="Button Triggering AJAX Request"i]
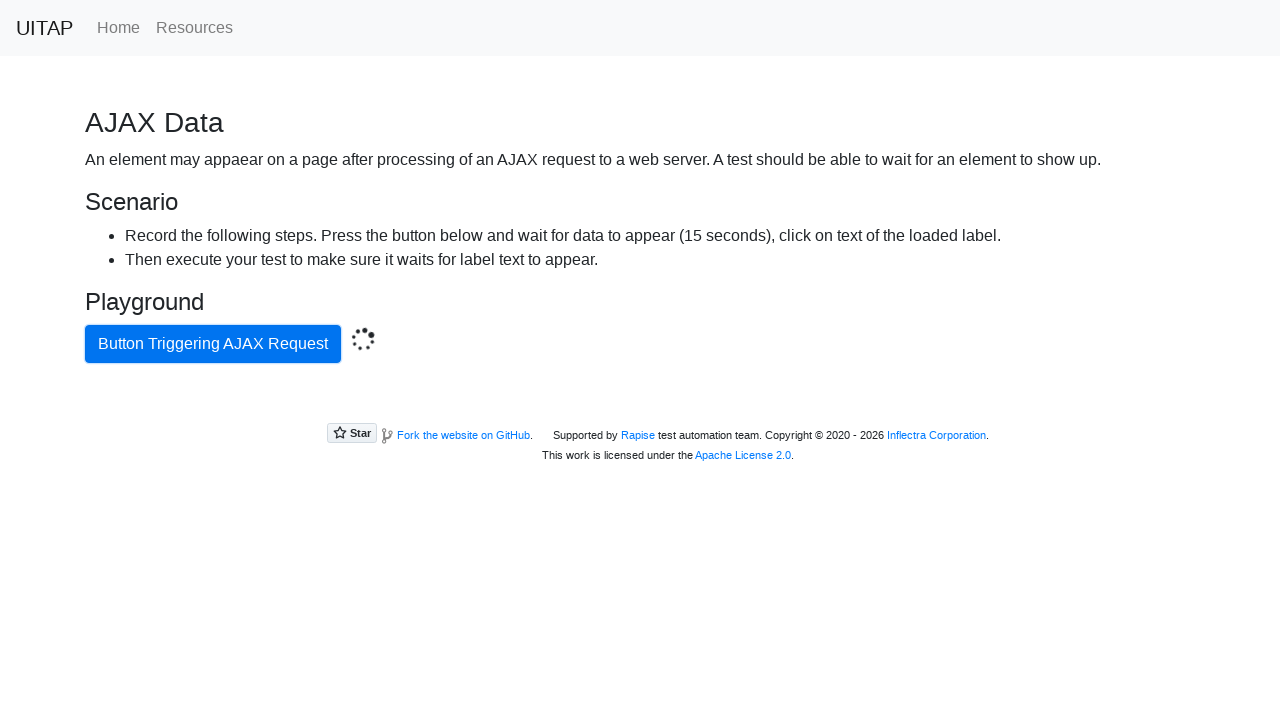

Clicked on content area after AJAX request completed at (640, 405) on #content
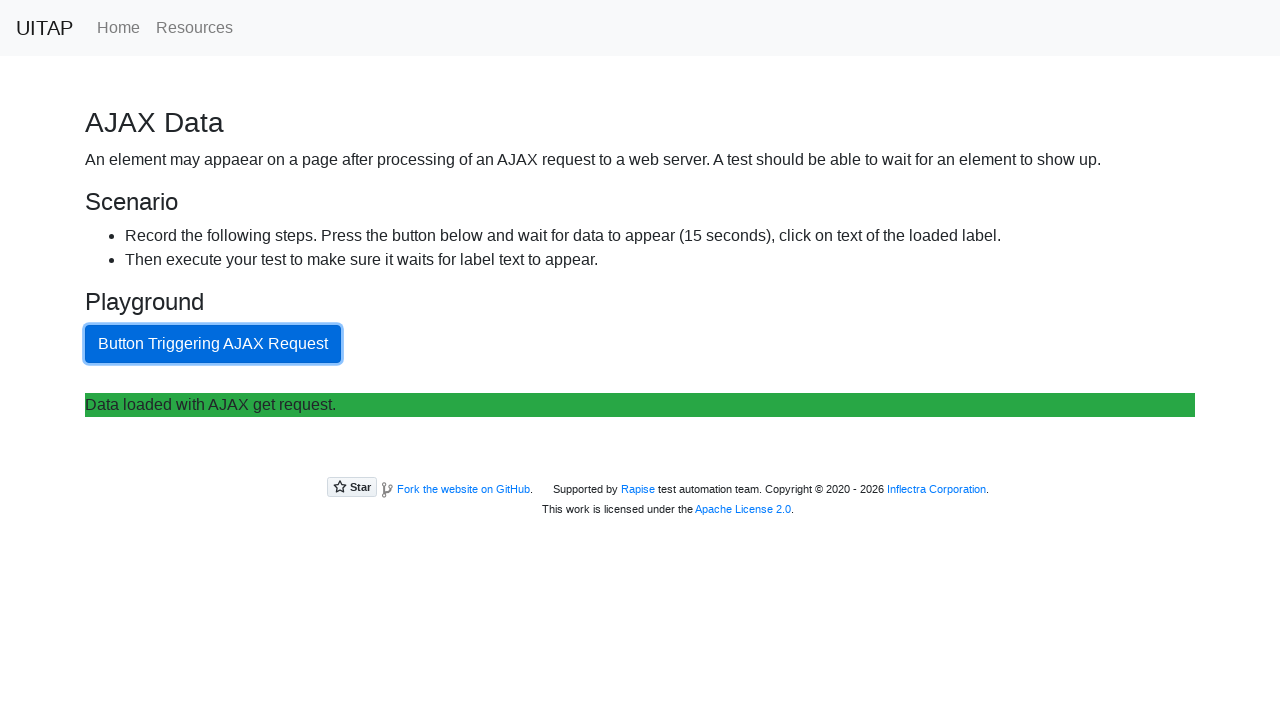

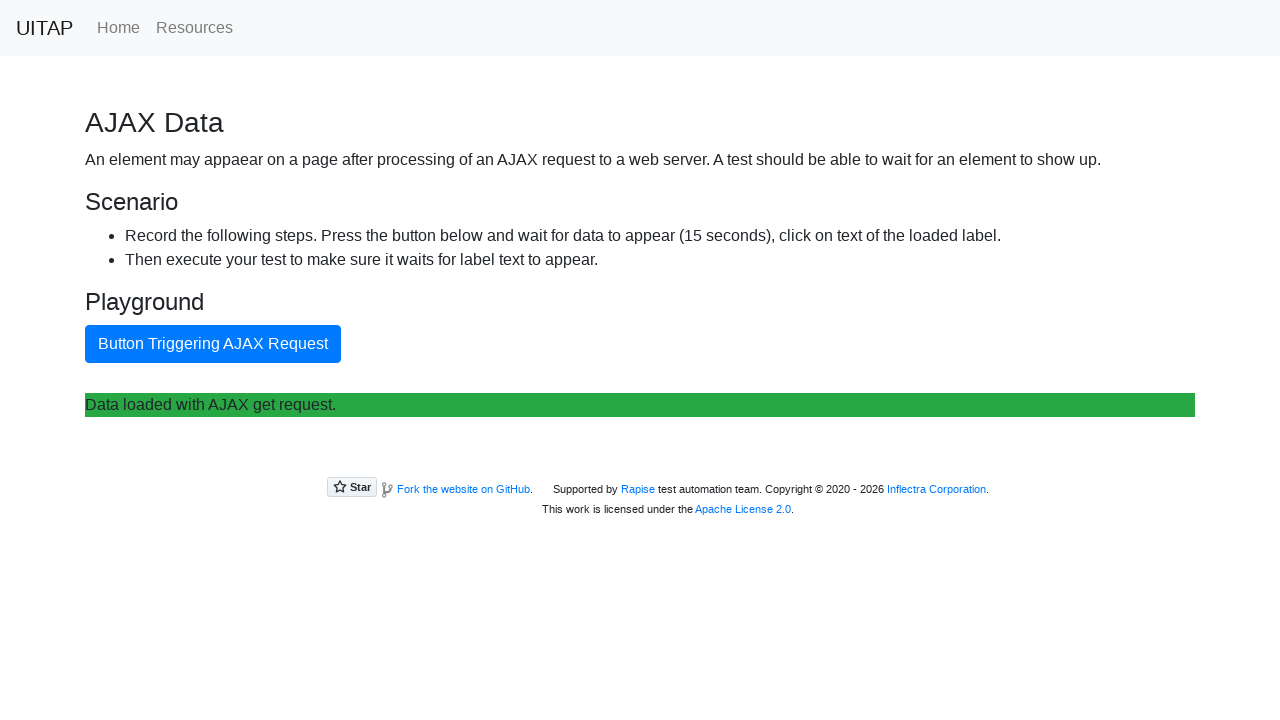